Tests finding and clicking a link by its calculated text value (based on pi^e*10000), then fills out a multi-field form with personal information including first name, last name, city, and country.

Starting URL: http://suninjuly.github.io/find_link_text

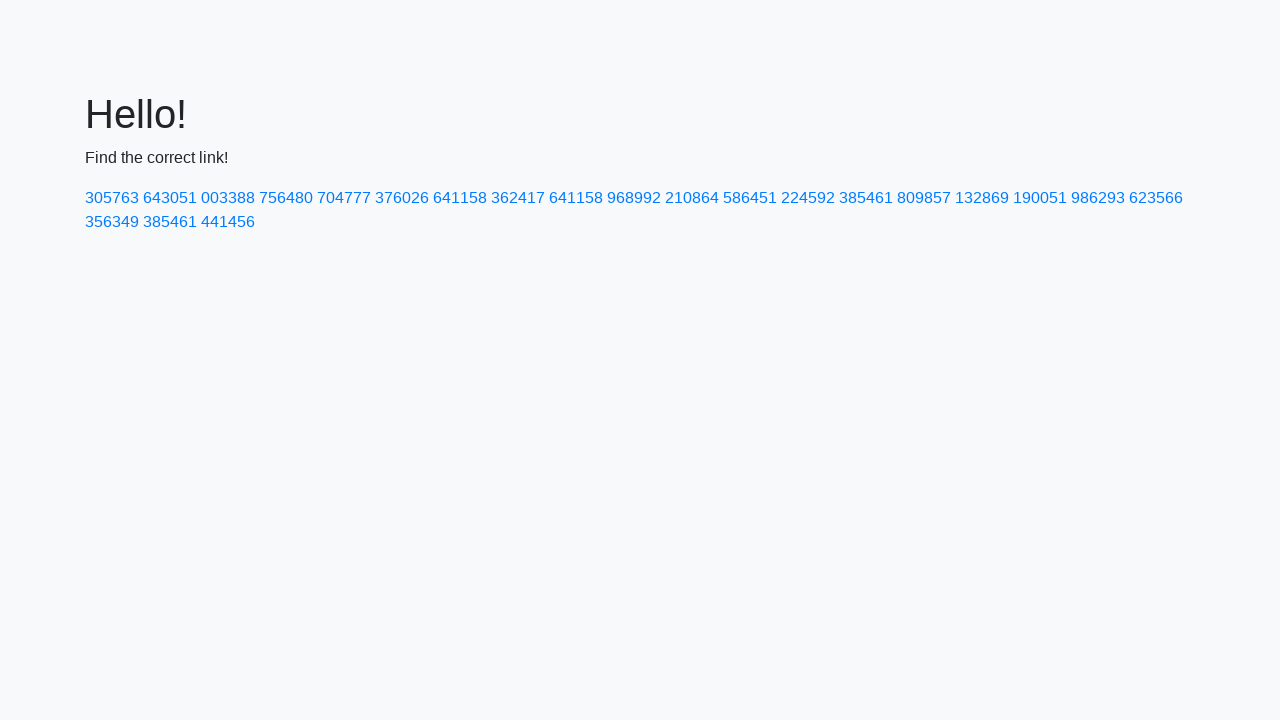

Clicked link with calculated text value '224592' at (808, 198) on a:text('224592')
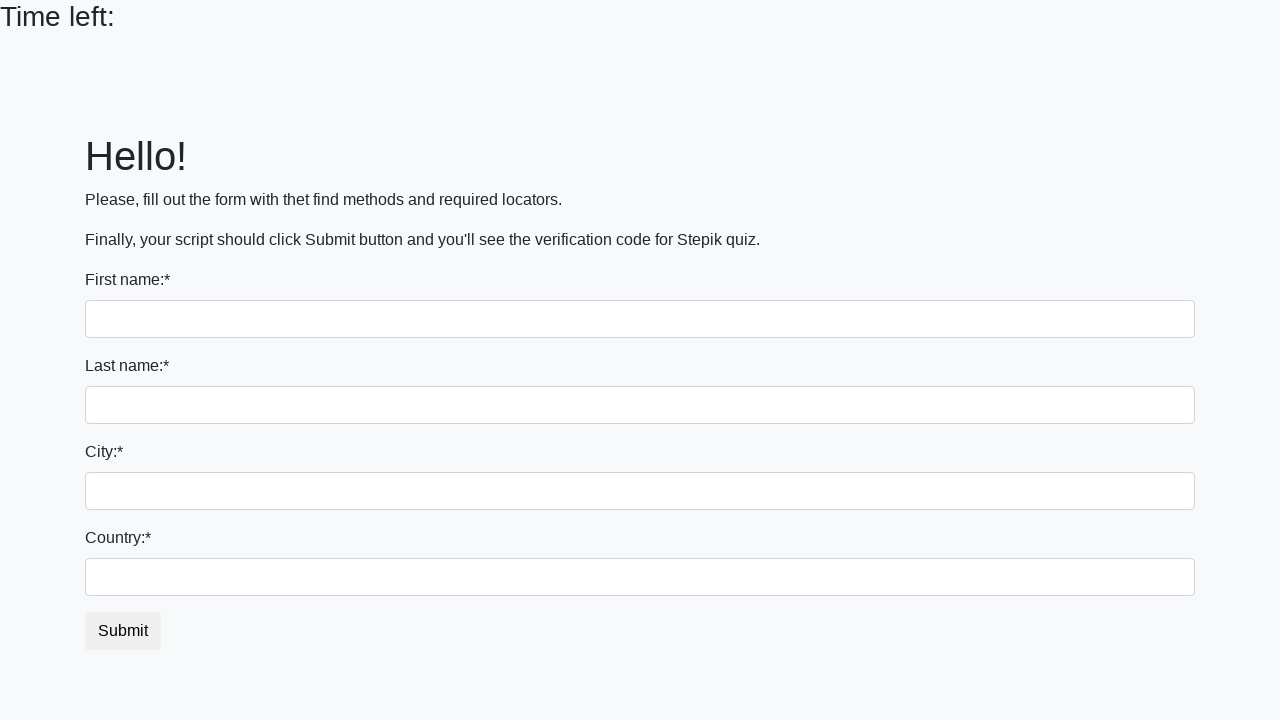

Filled first name field with 'Ivan' on input >> nth=0
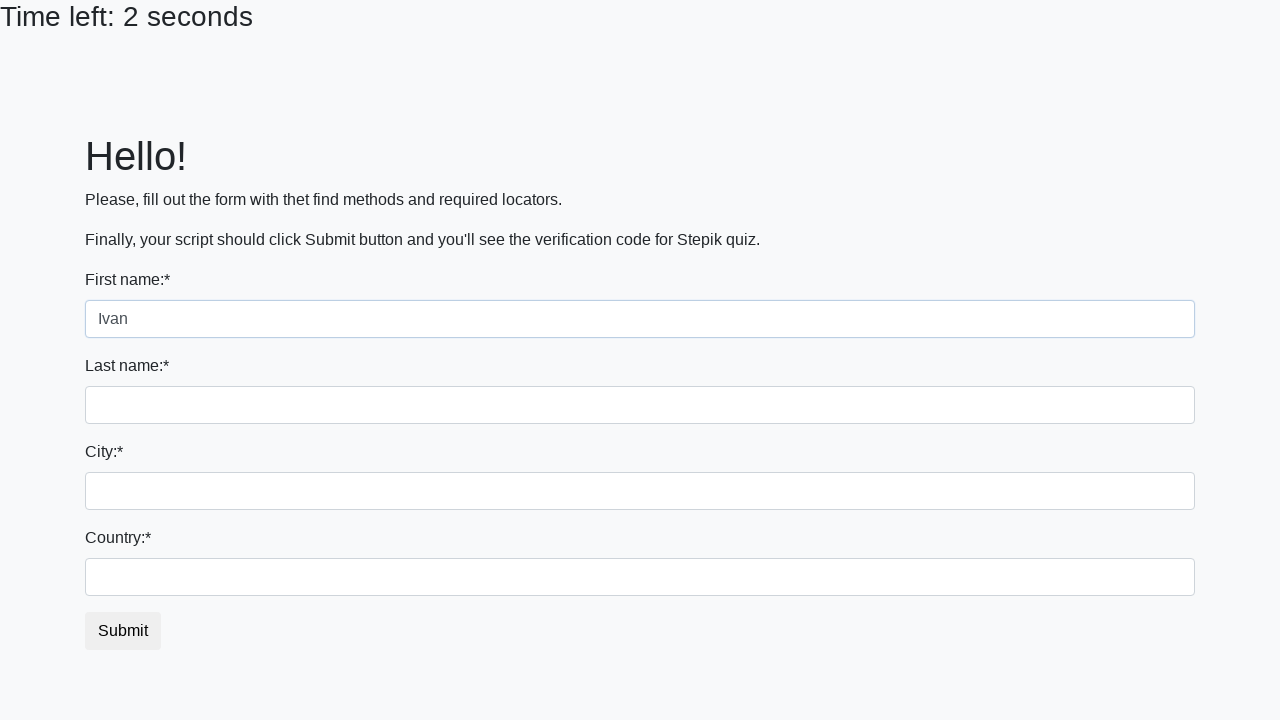

Filled last name field with 'Petrov' on input[name='last_name']
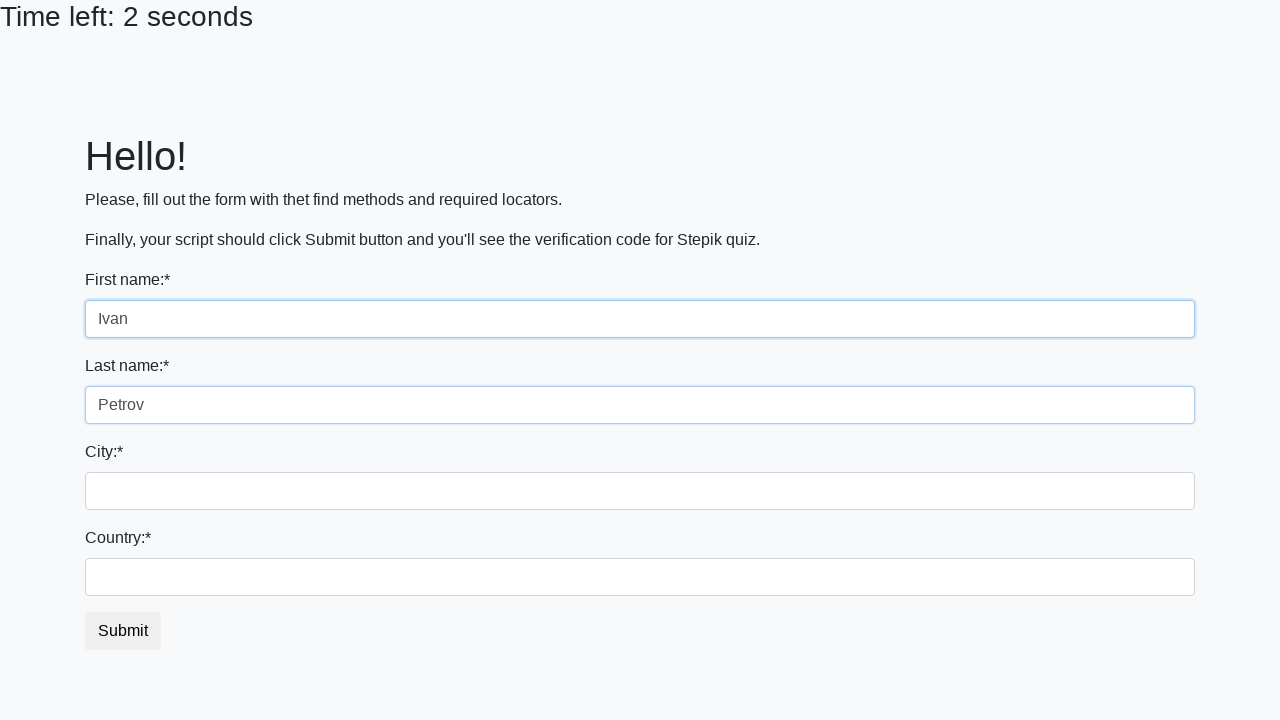

Filled city field with 'Smolensk' on .form-control.city
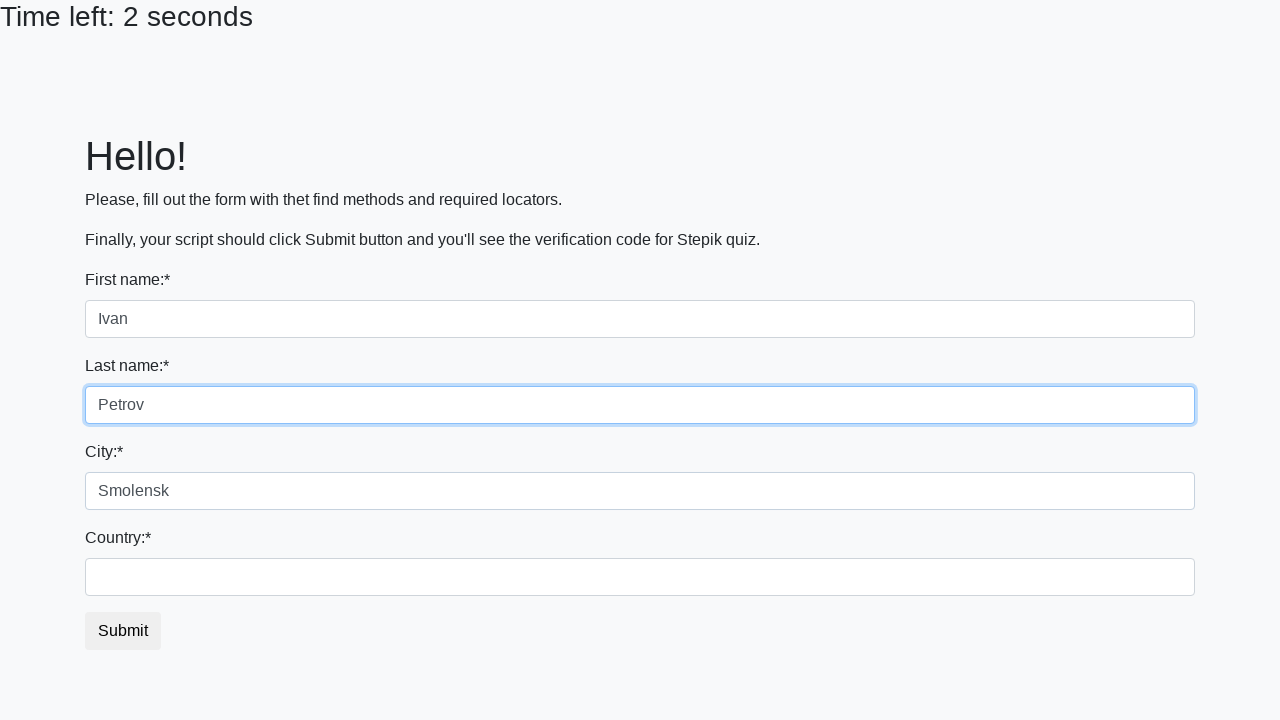

Filled country field with 'Russia' on #country
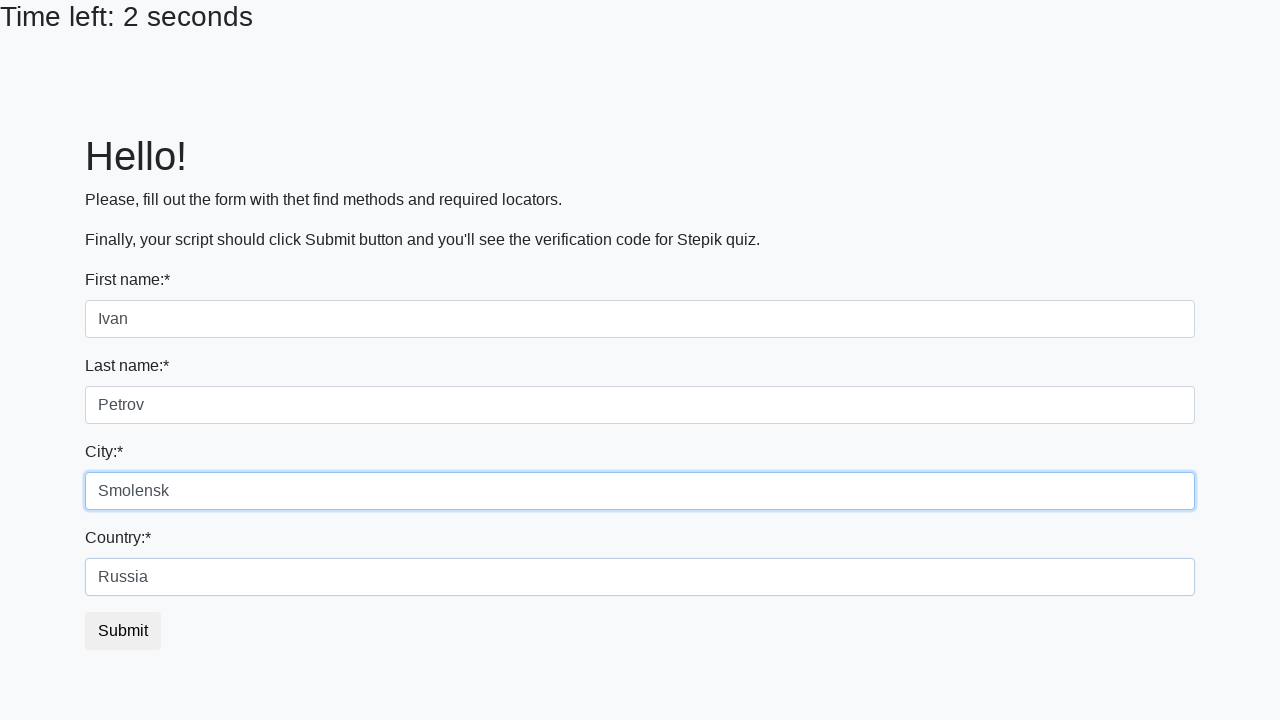

Clicked submit button to complete form at (123, 631) on button.btn
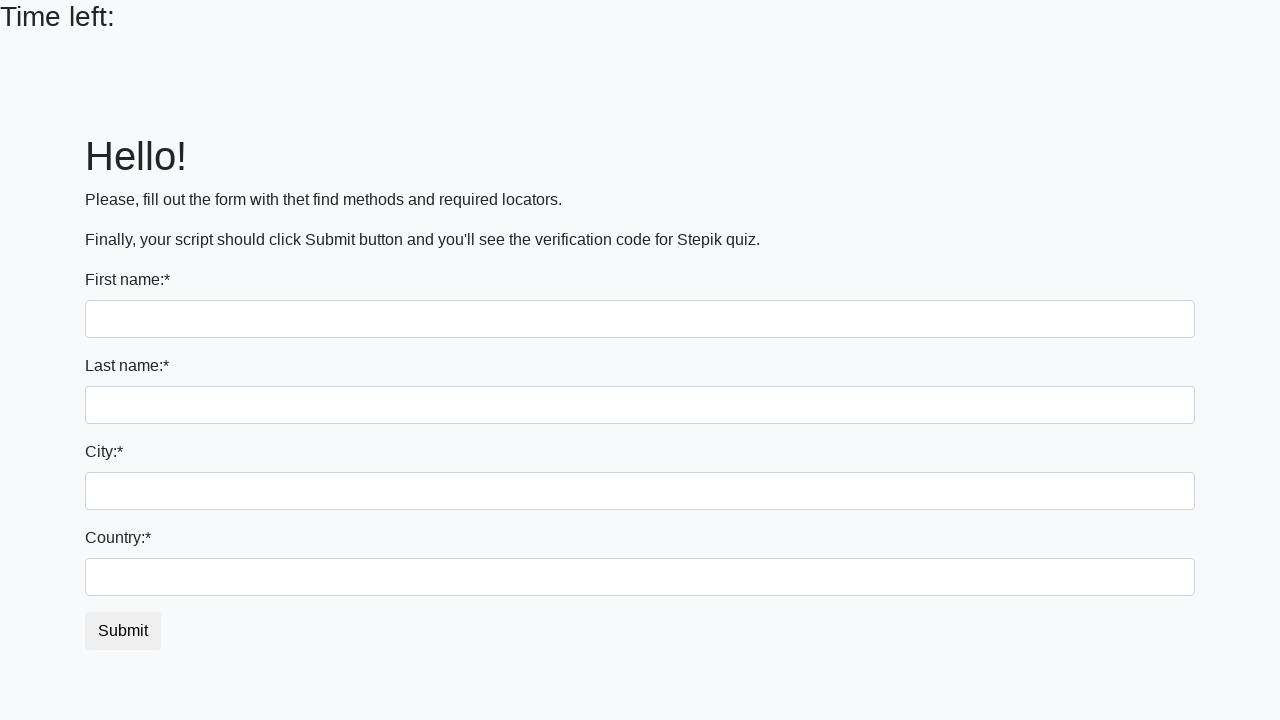

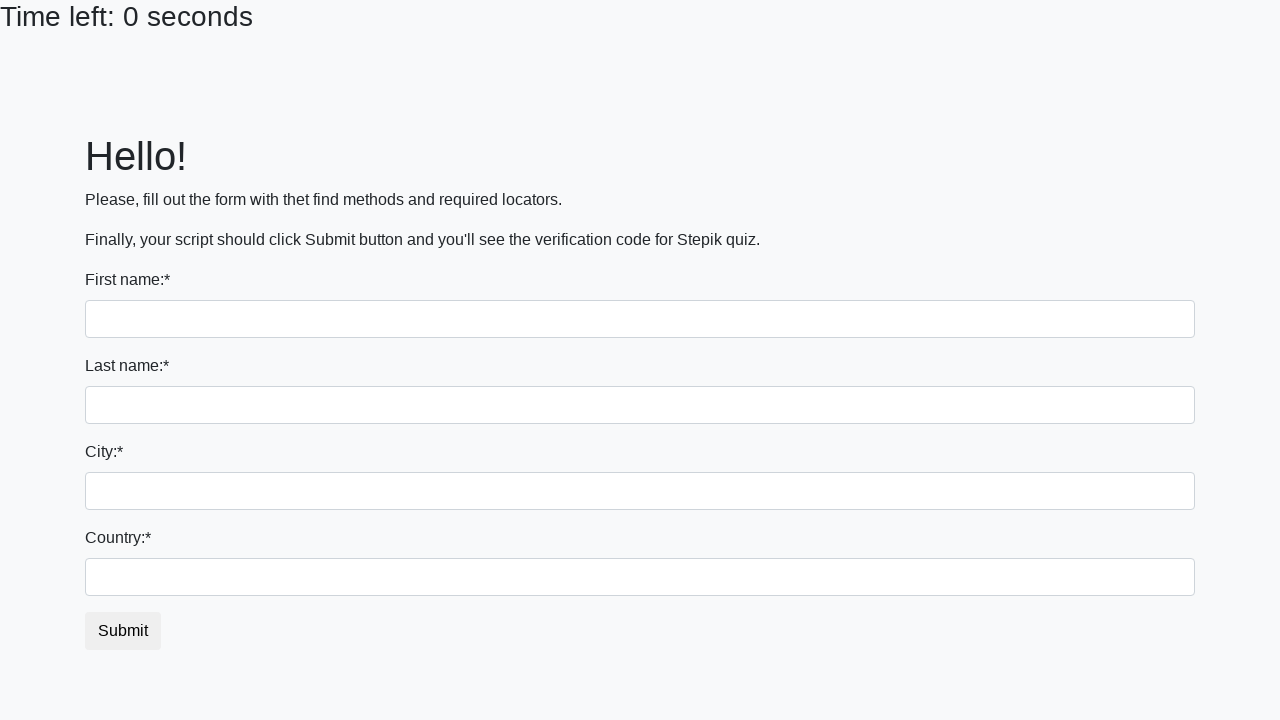